Demonstrates Playwright locator functionality by navigating to OrangeHRM website, clicking on "Book a Free Demo" button, and counting country dropdown options on the resulting form

Starting URL: https://www.orangehrm.com/

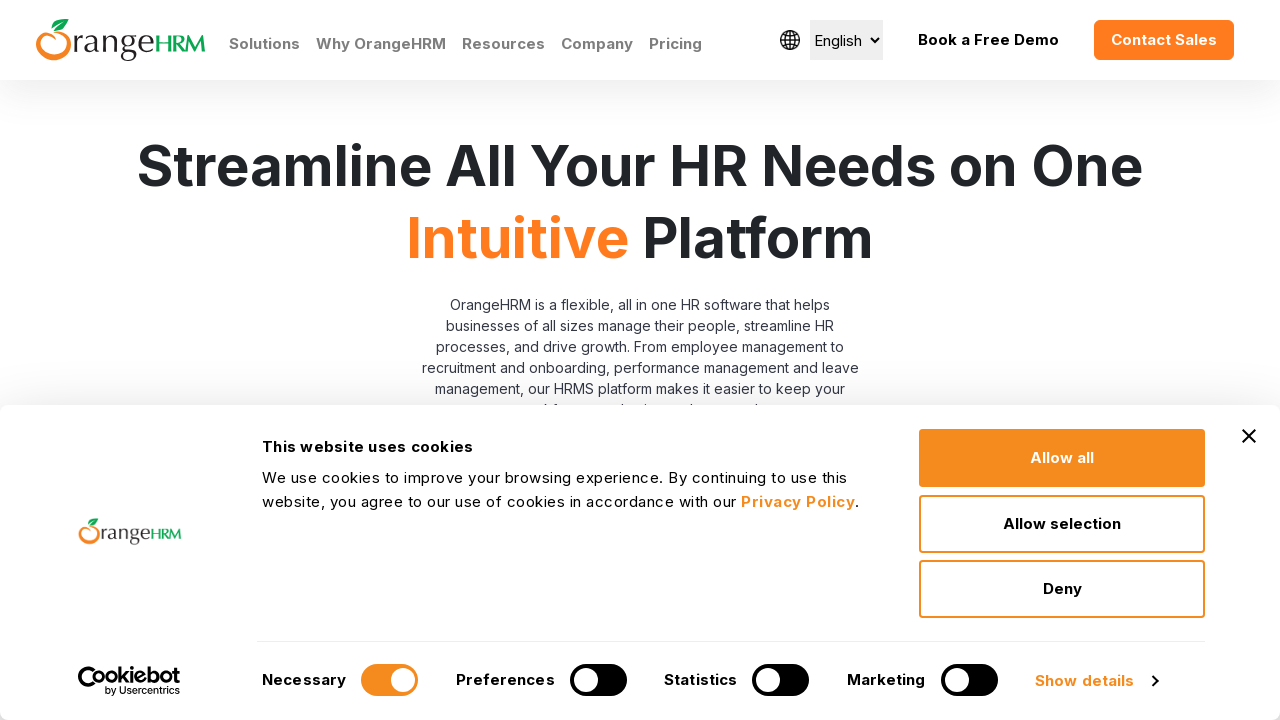

Located 'Book a Free Demo' button
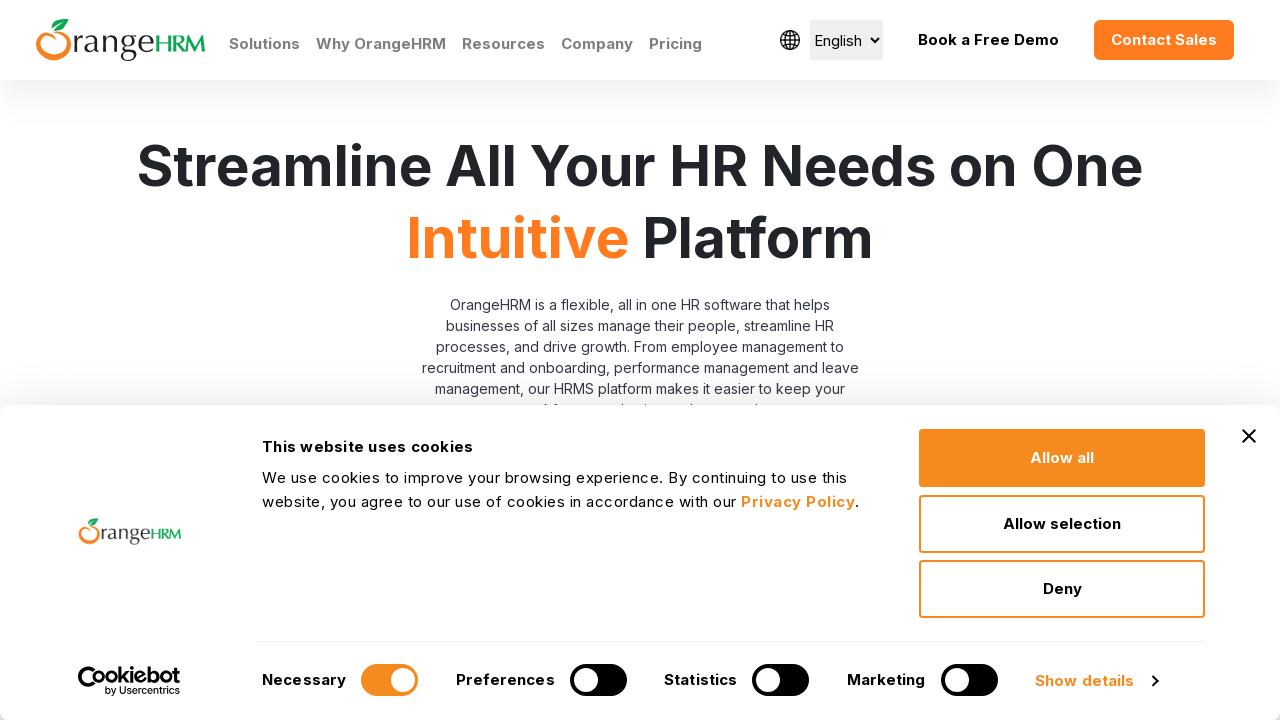

'Book a Free Demo' button is visible
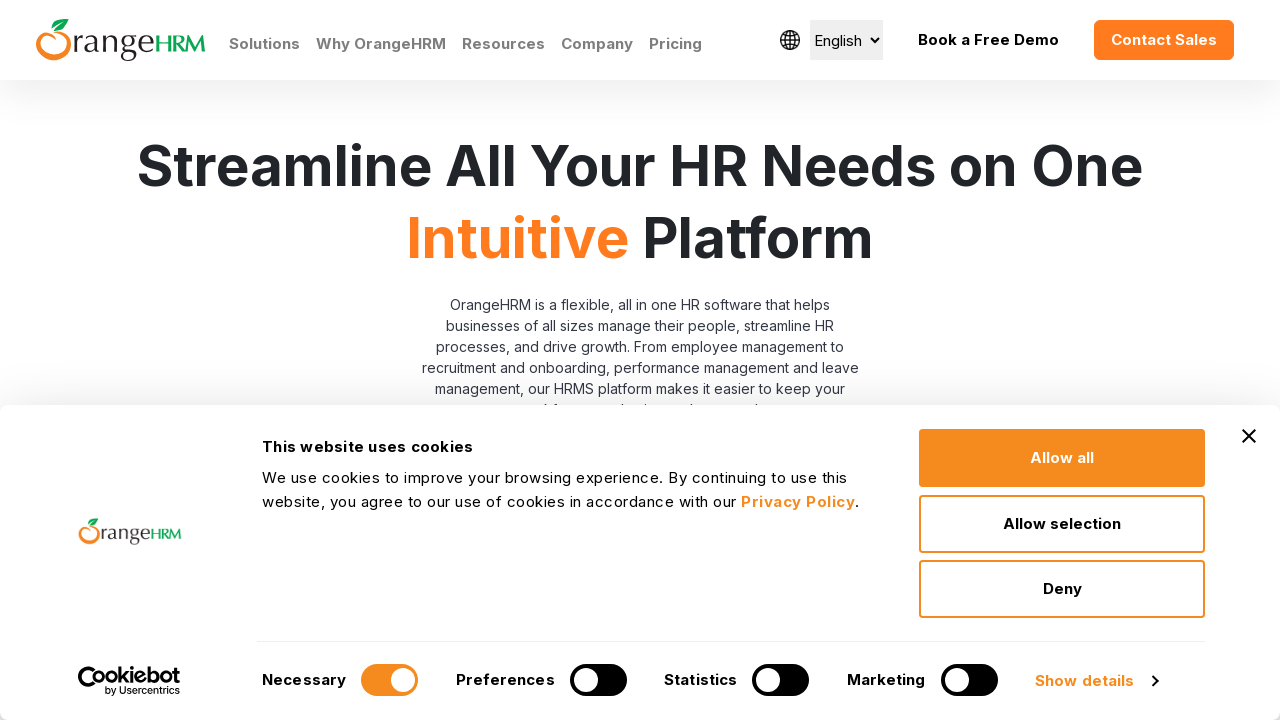

Hovered over 'Book a Free Demo' button at (988, 40) on internal:text="Book a Free Demo"i >> nth=-1
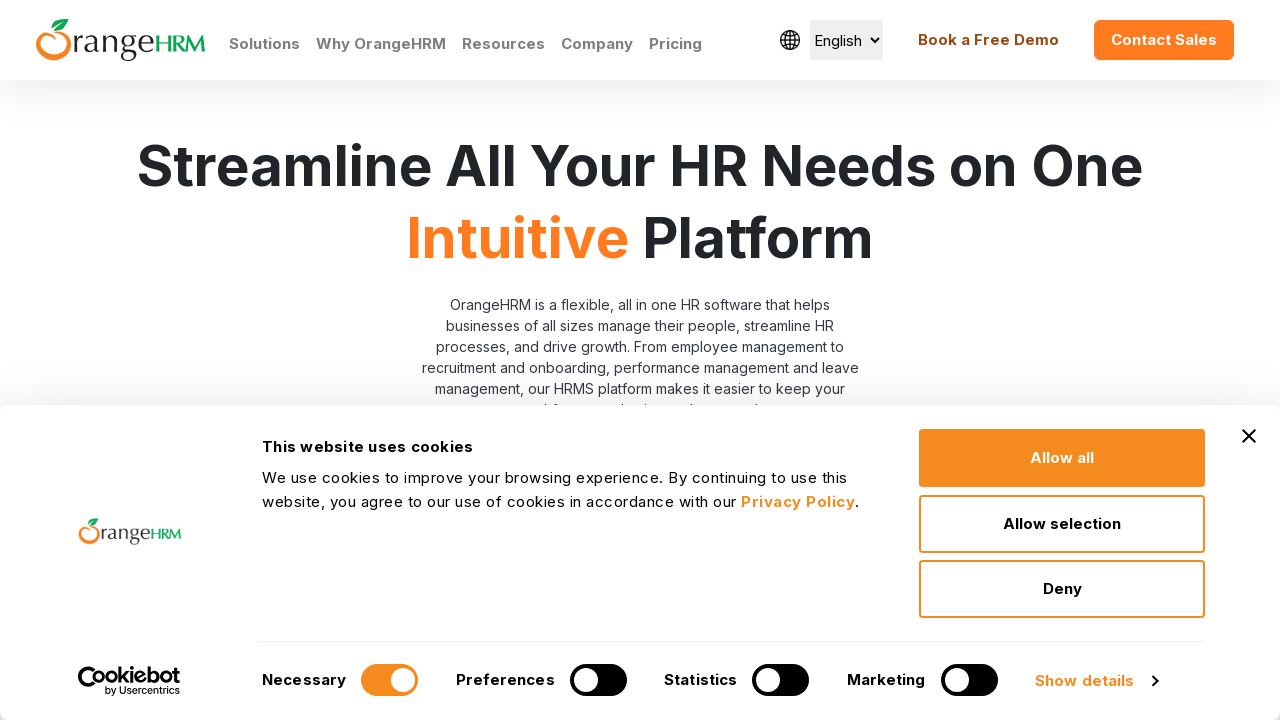

Clicked 'Book a Free Demo' button at (988, 40) on internal:text="Book a Free Demo"i >> nth=-1
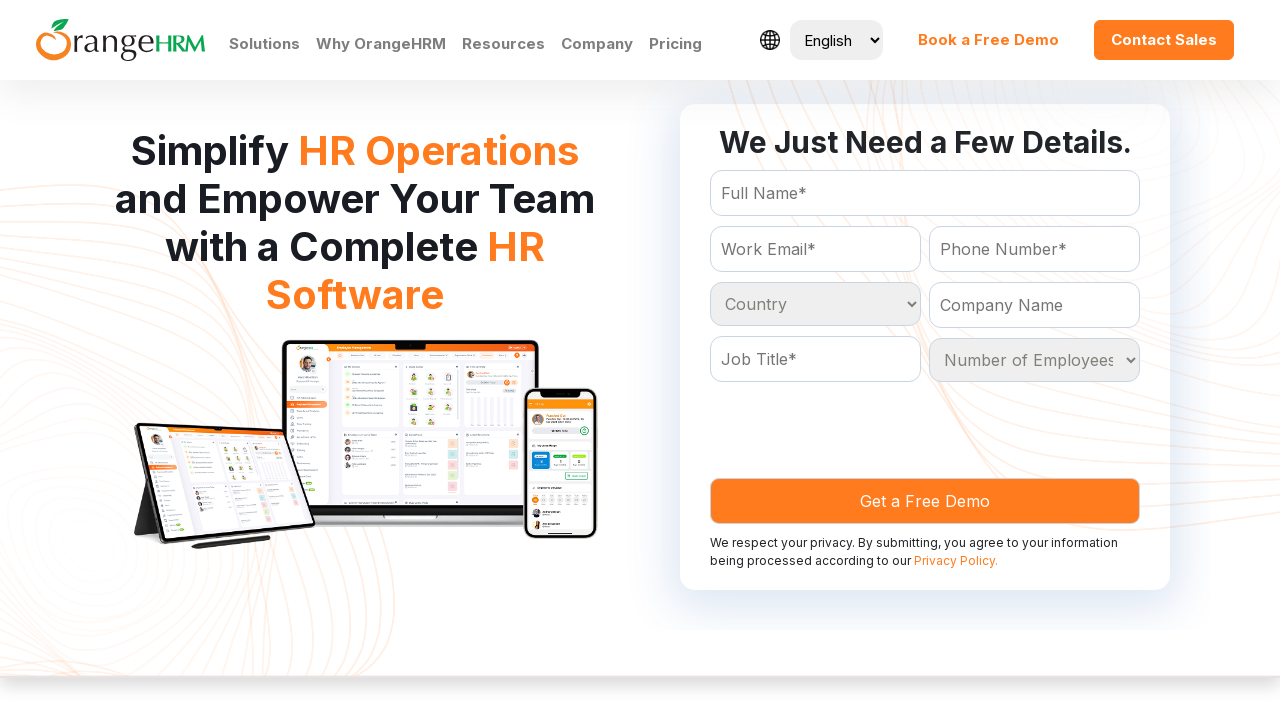

Waited 2 seconds for form page to load
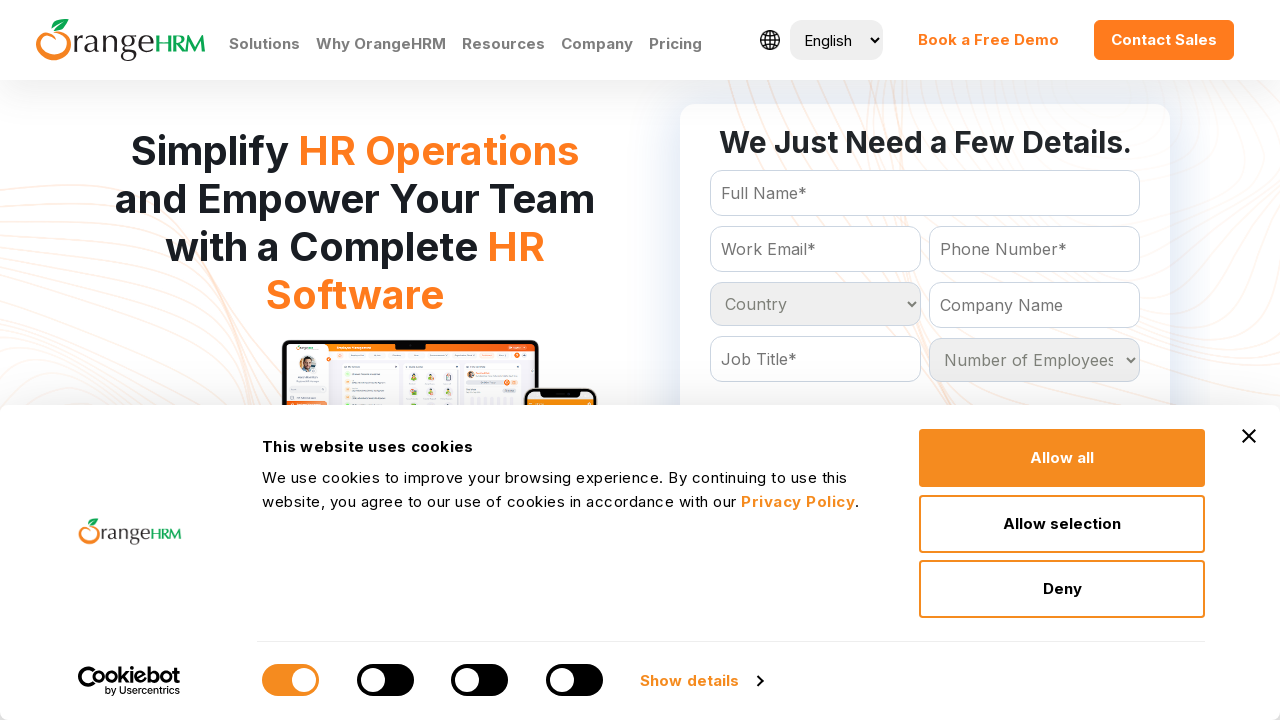

Located country dropdown options
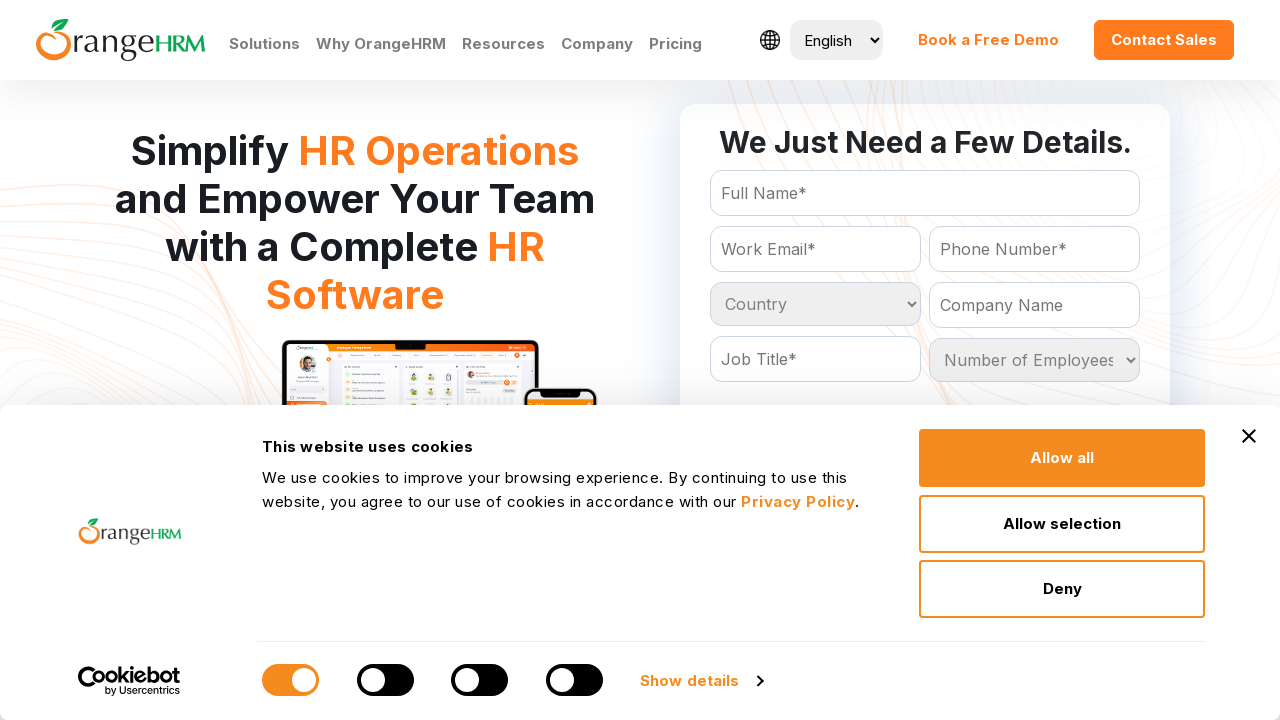

Counted country options: 233 total
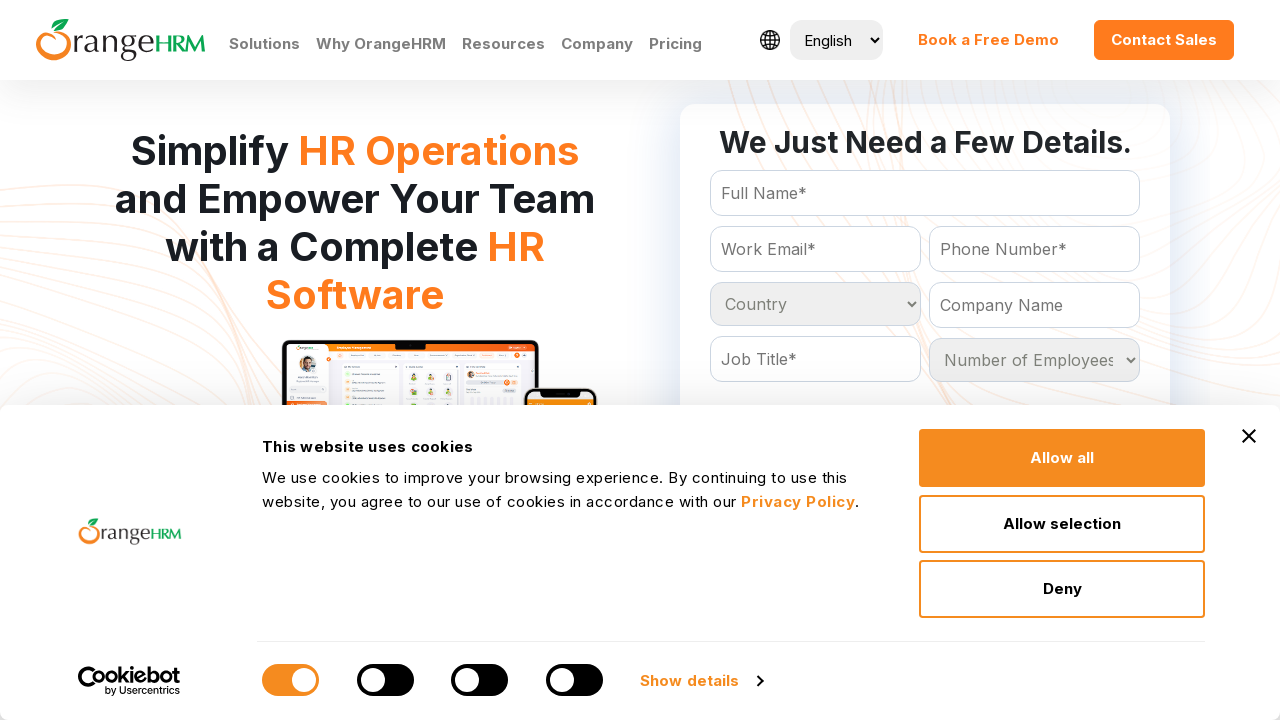

Retrieved all country option text contents
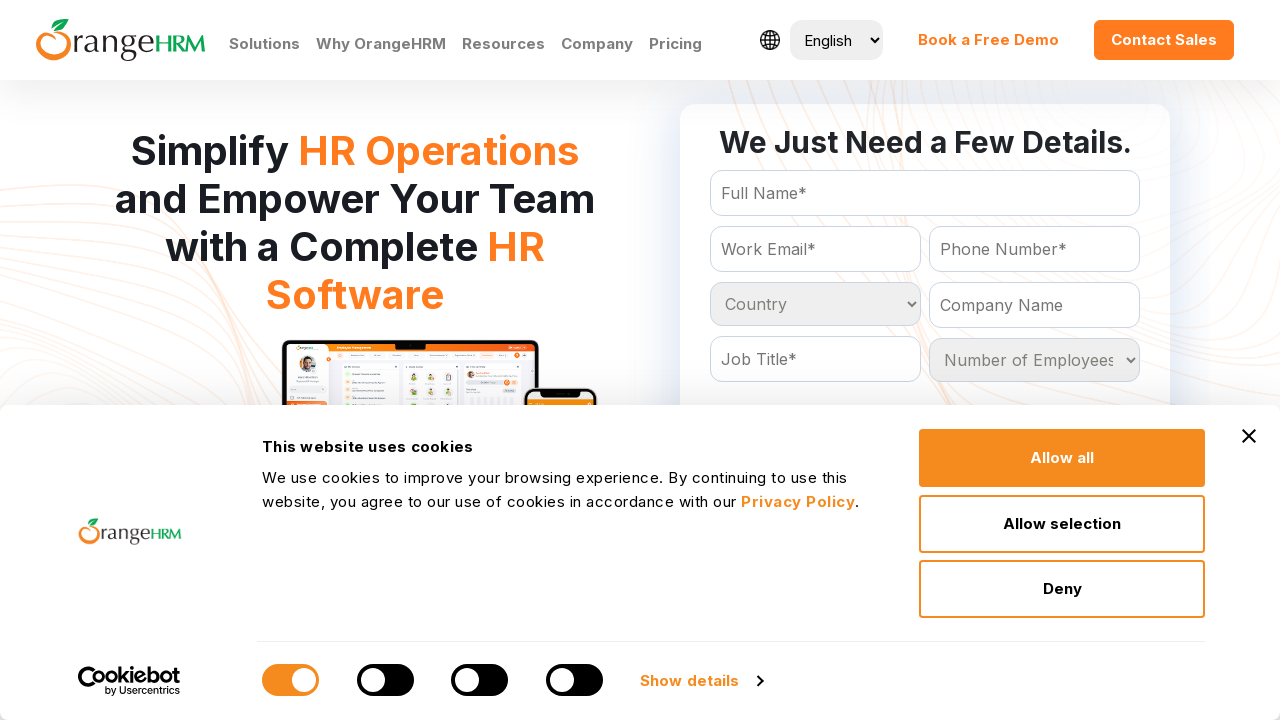

Retrieved 6th country option text: Andorra
	
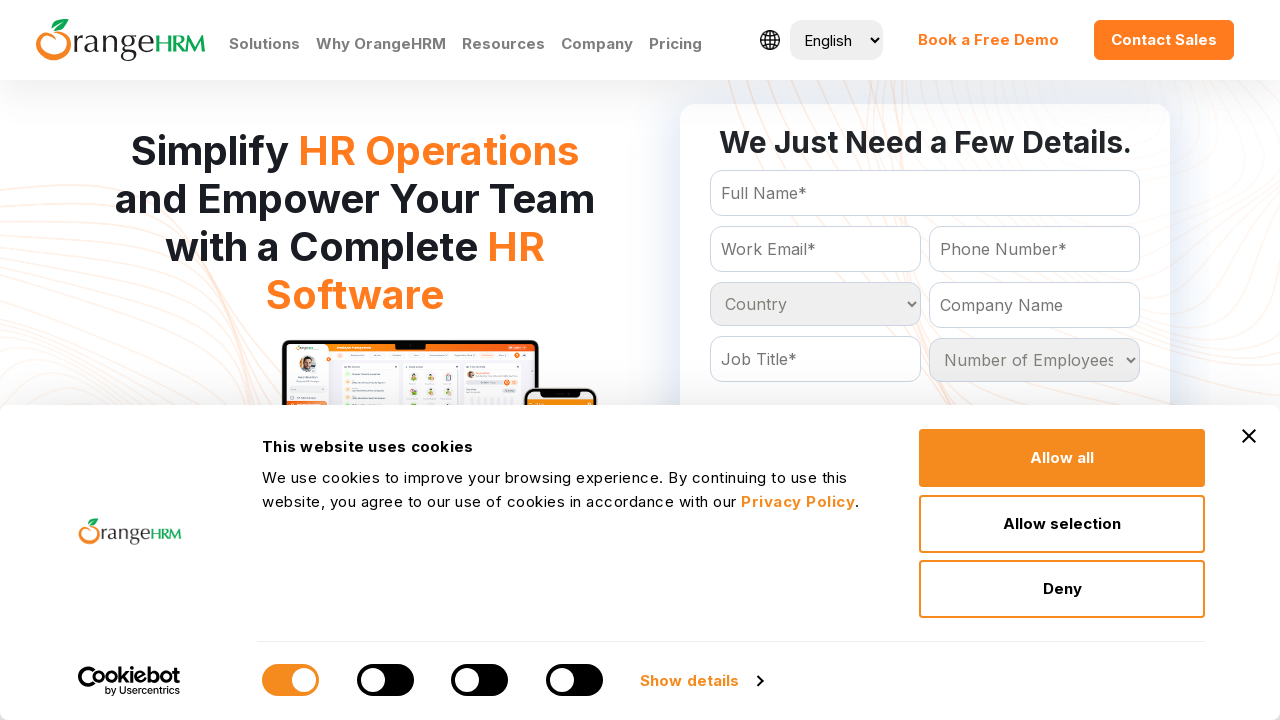

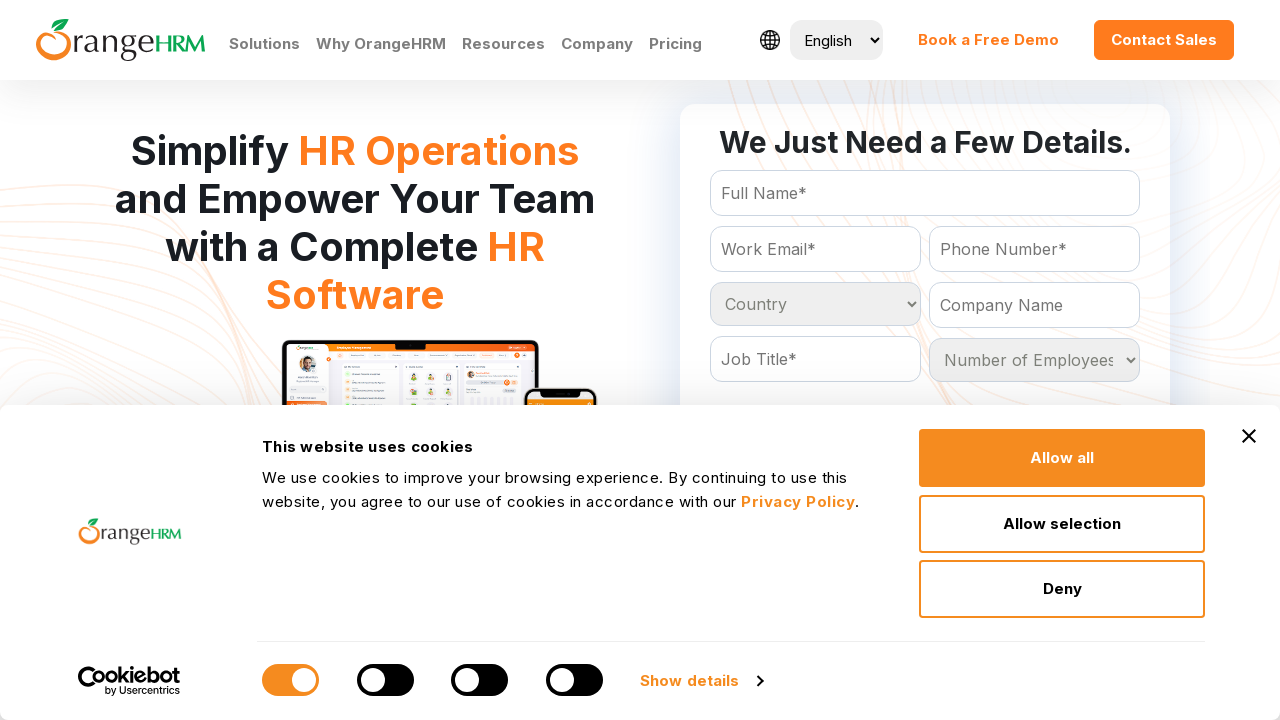